Navigates to Paytm website, clicks on Sign In button, switches to iframe and clicks on Watch Video link

Starting URL: https://paytm.com/

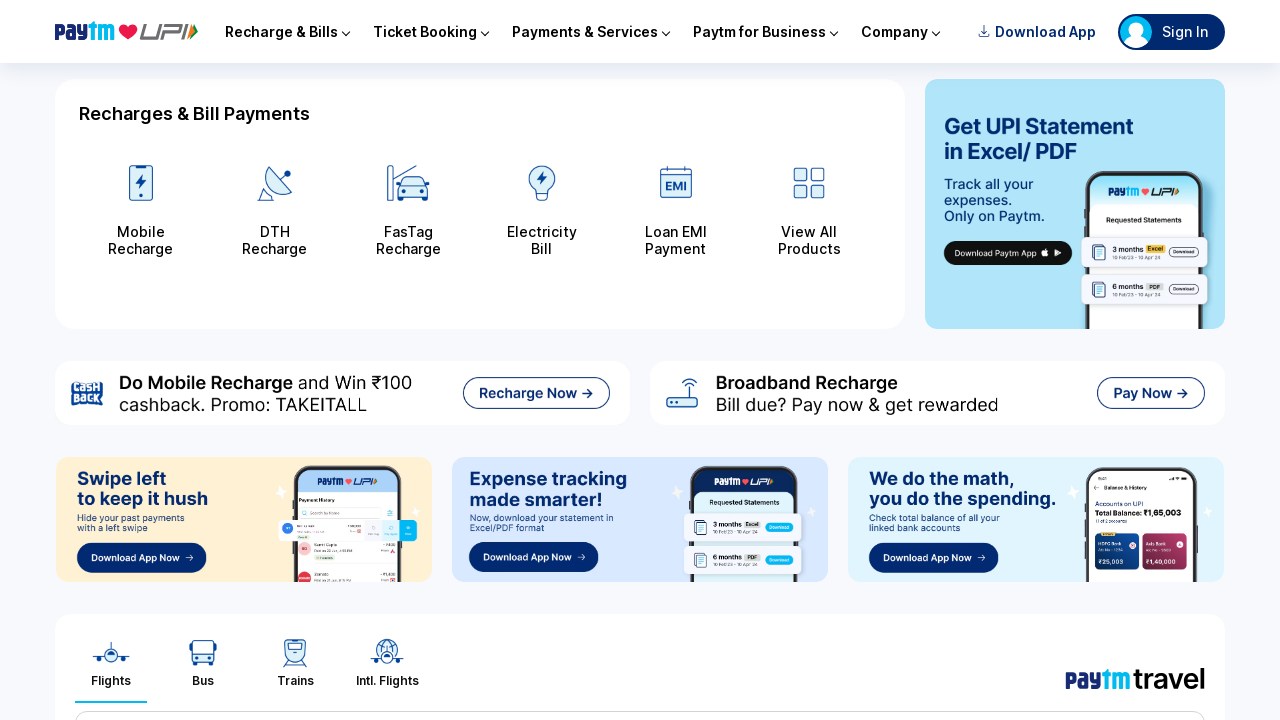

Navigated to Paytm website
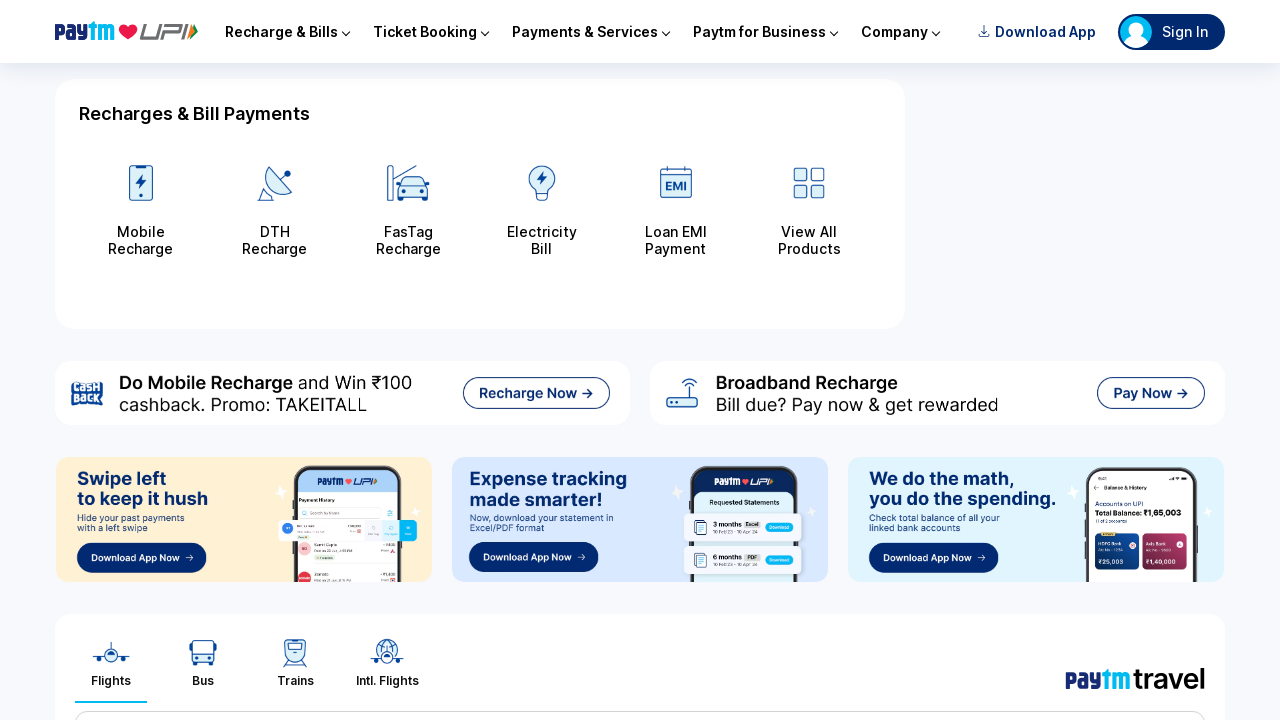

Clicked on Sign In button at (1185, 32) on text='Sign In'
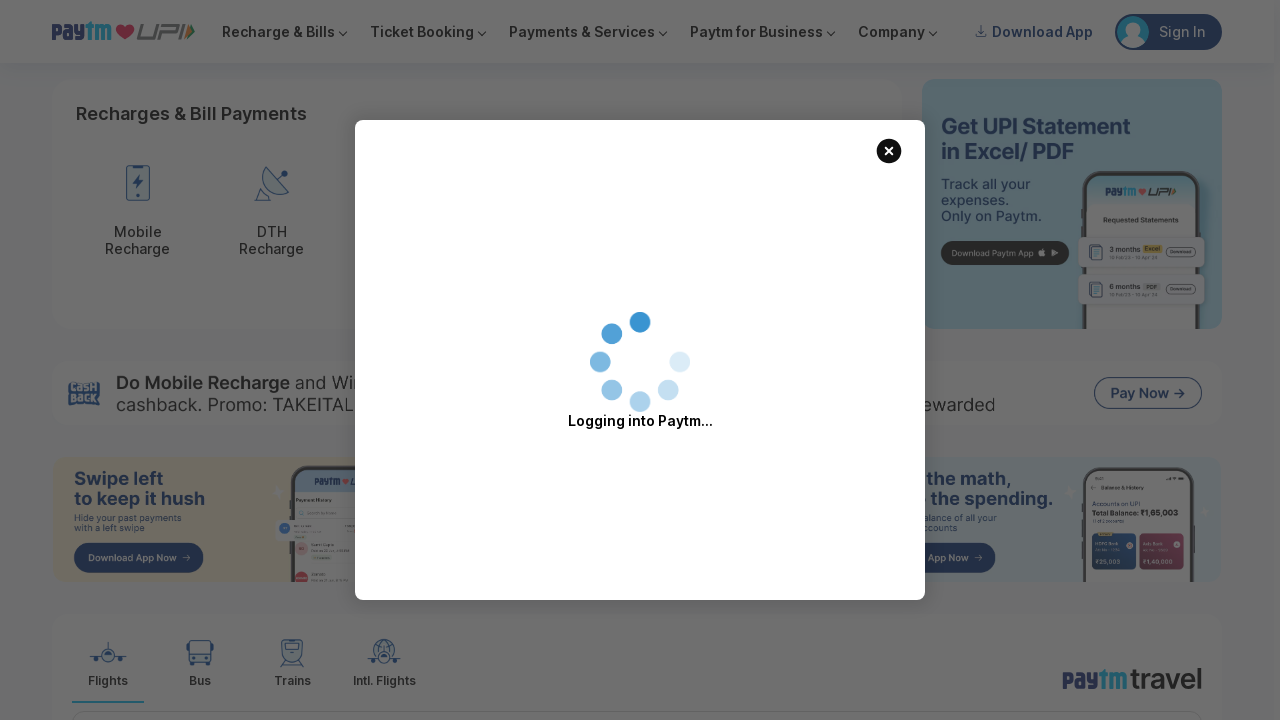

Iframe appeared on the page
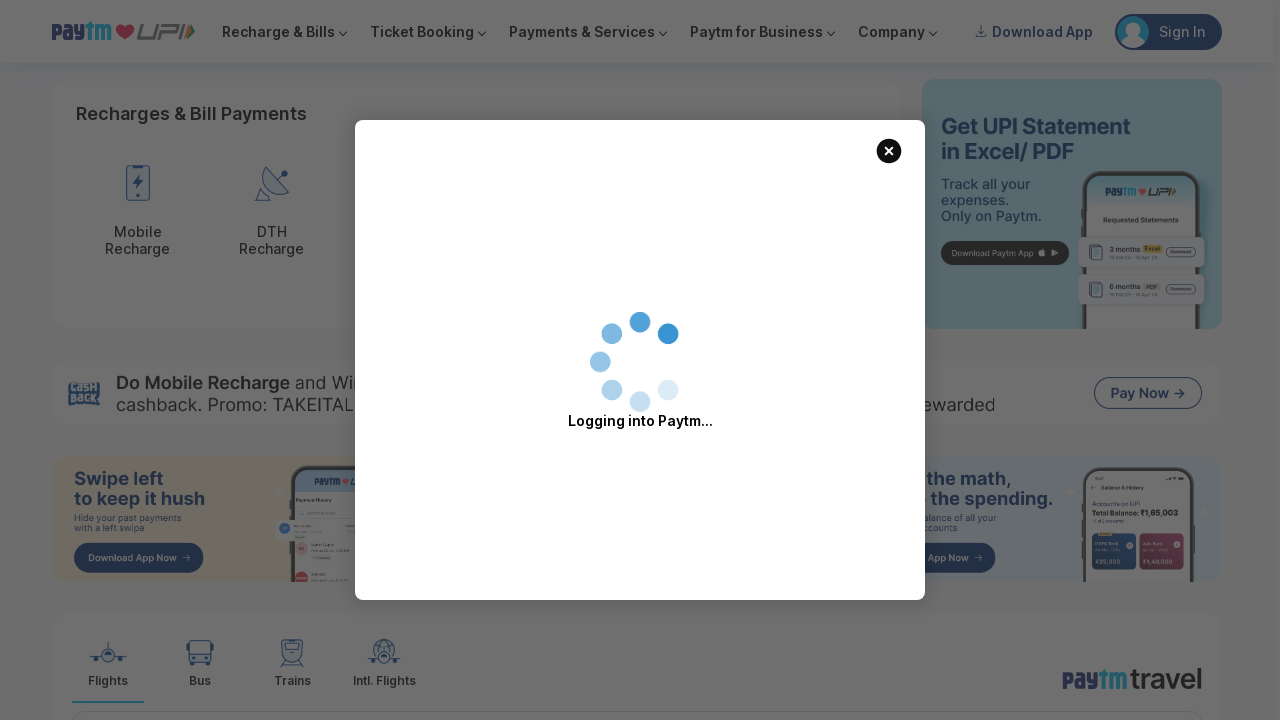

Retrieved all frames from the page
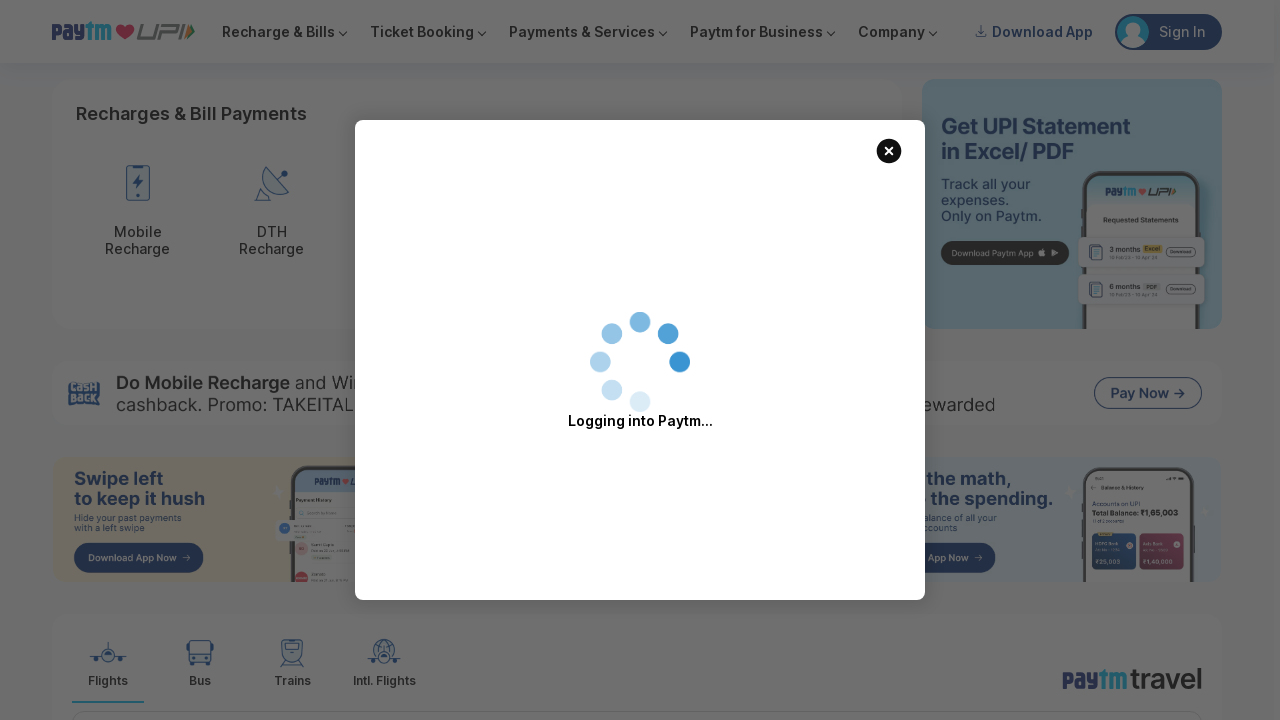

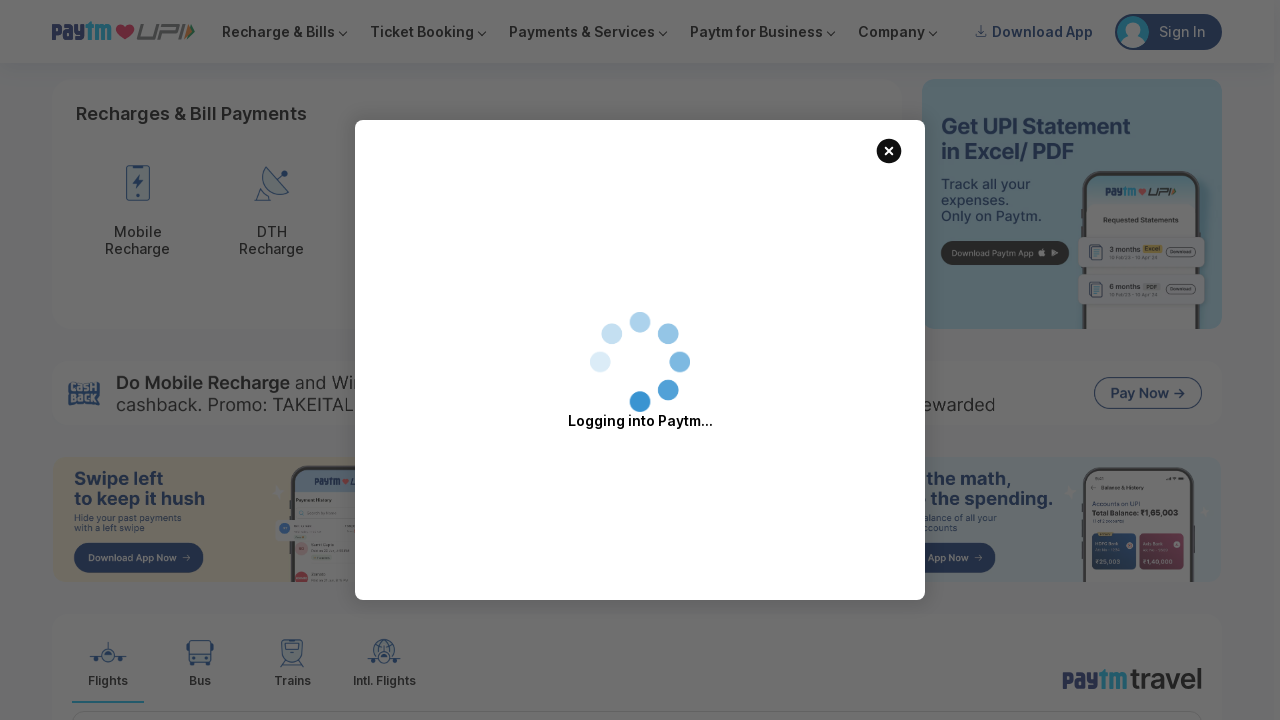